Navigates to an e-commerce demo site, clicks on a product's add to cart button, and switches to the cart iframe

Starting URL: https://shopdemo.e-junkie.com/

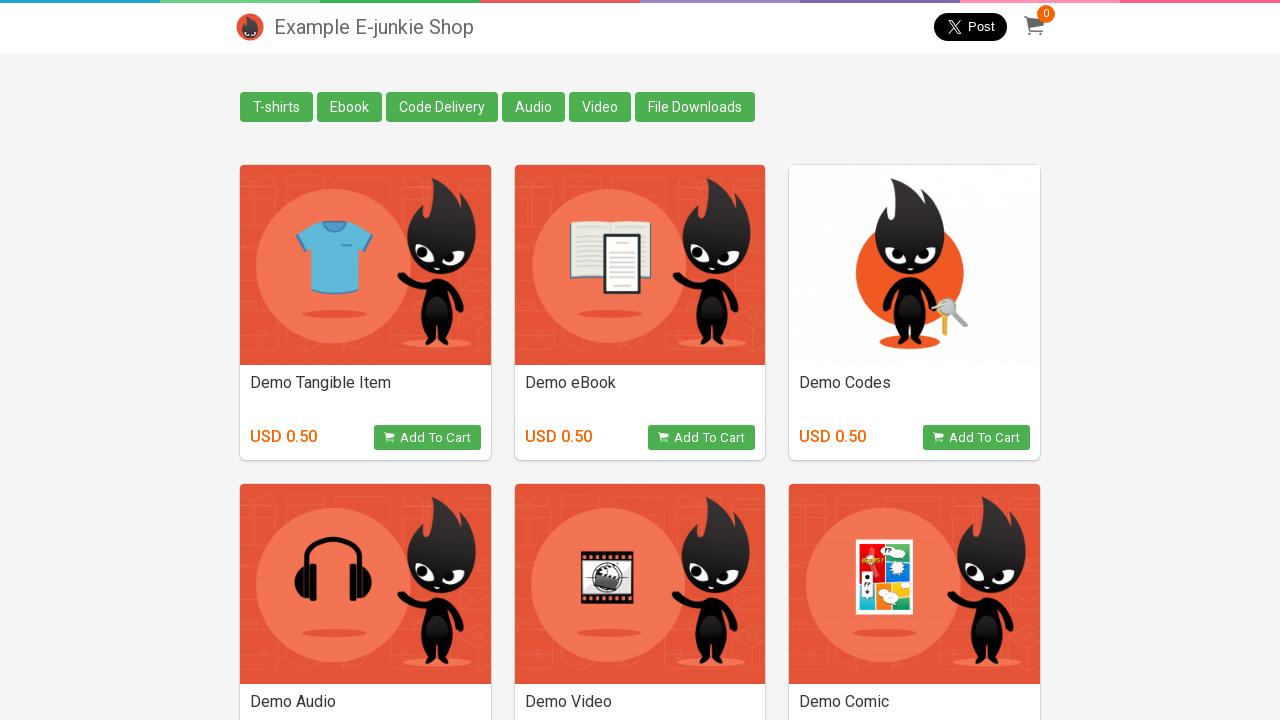

Clicked add to cart button for the first product at (702, 438) on xpath=//*[@id='products']/div[1]/div/div[2]/a/div/div[2]/button
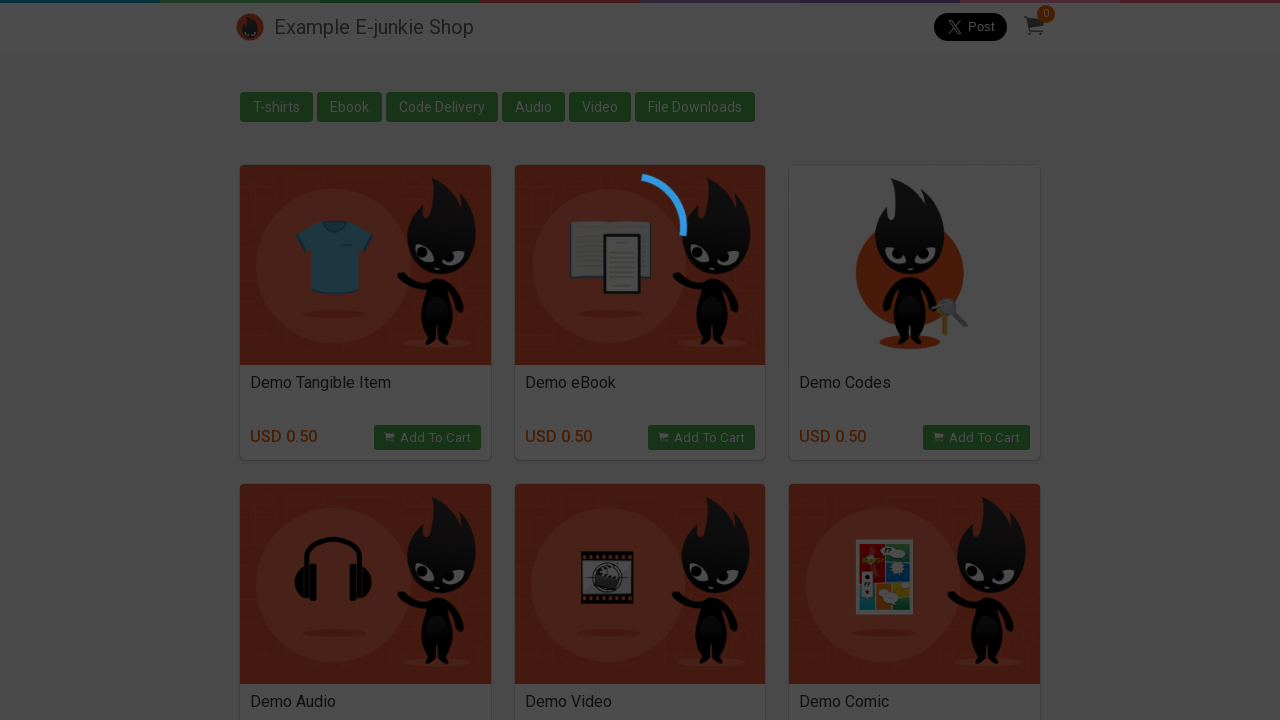

Cart iframe appeared
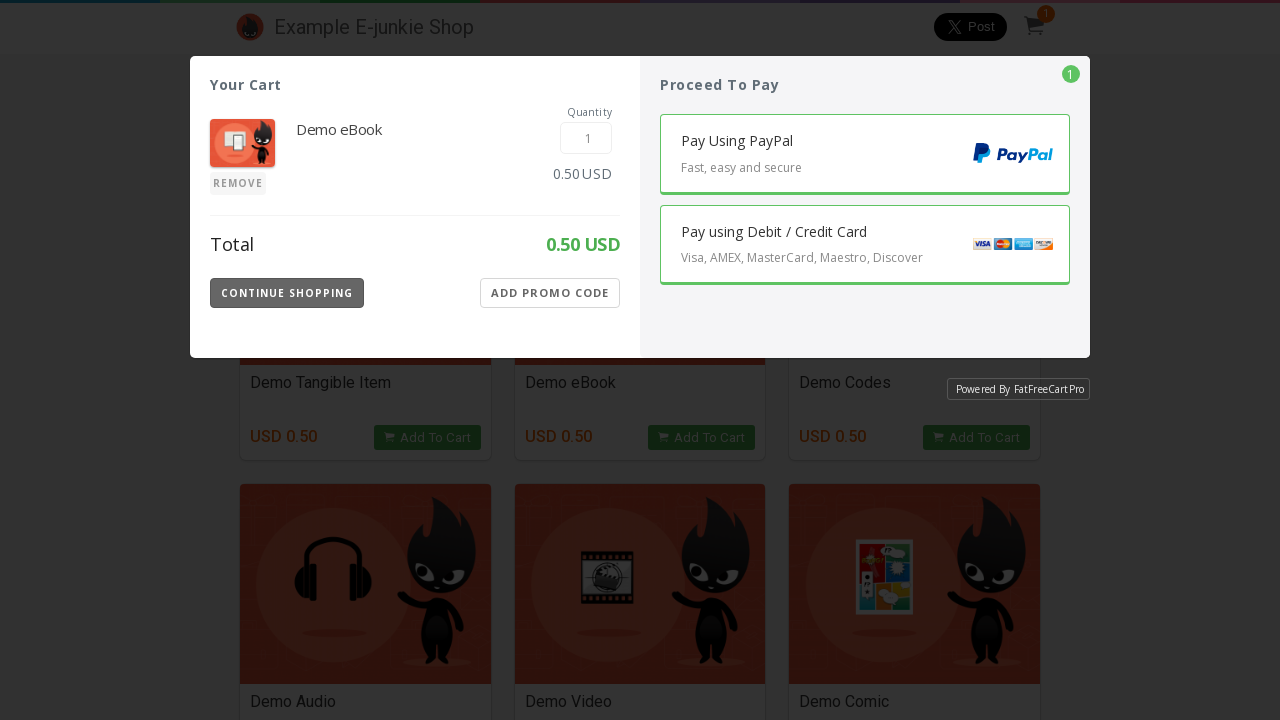

Switched to cart iframe
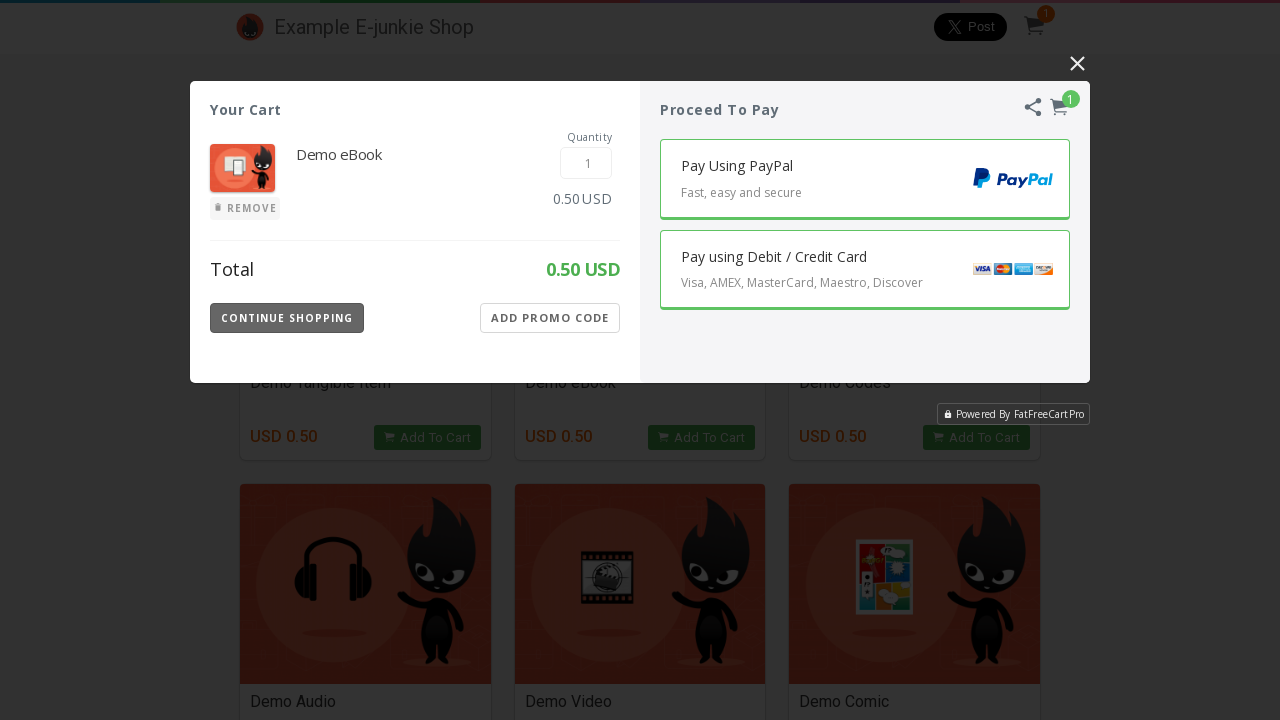

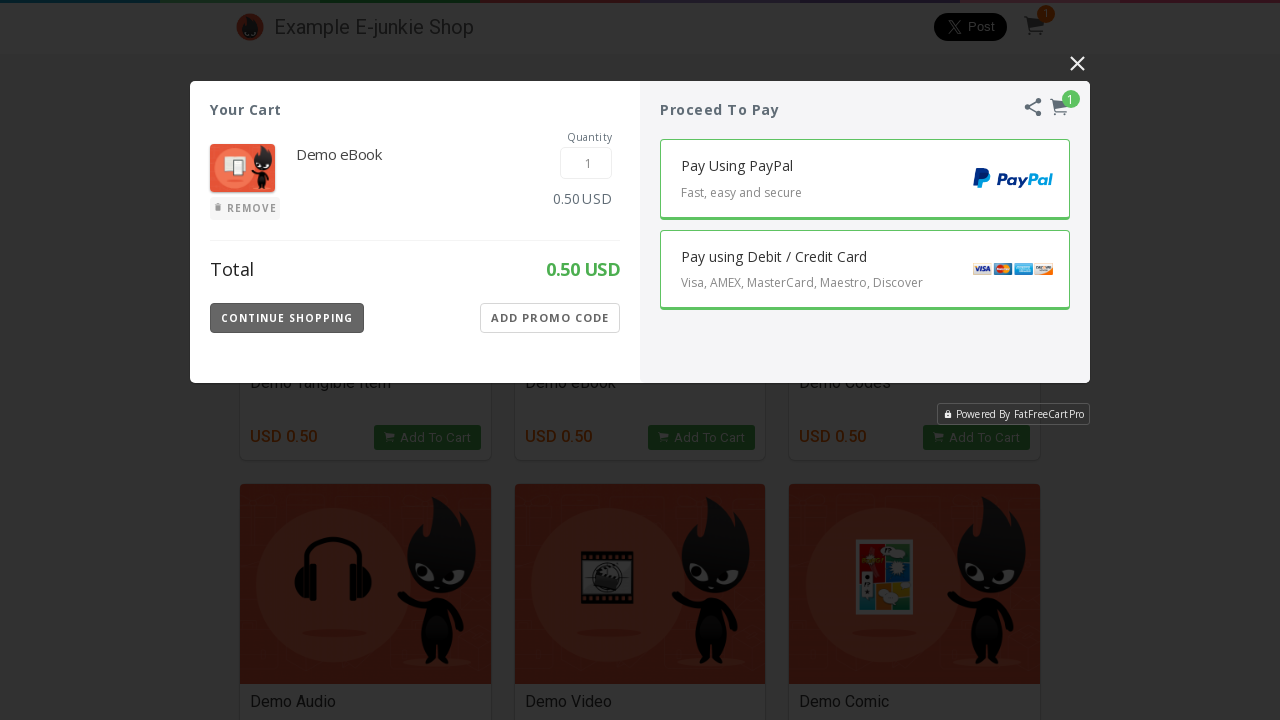